Tests keyboard actions by copying text from one textarea to another using CTRL+A, CTRL+C, TAB, and CTRL+V keyboard shortcuts

Starting URL: https://text-compare.com

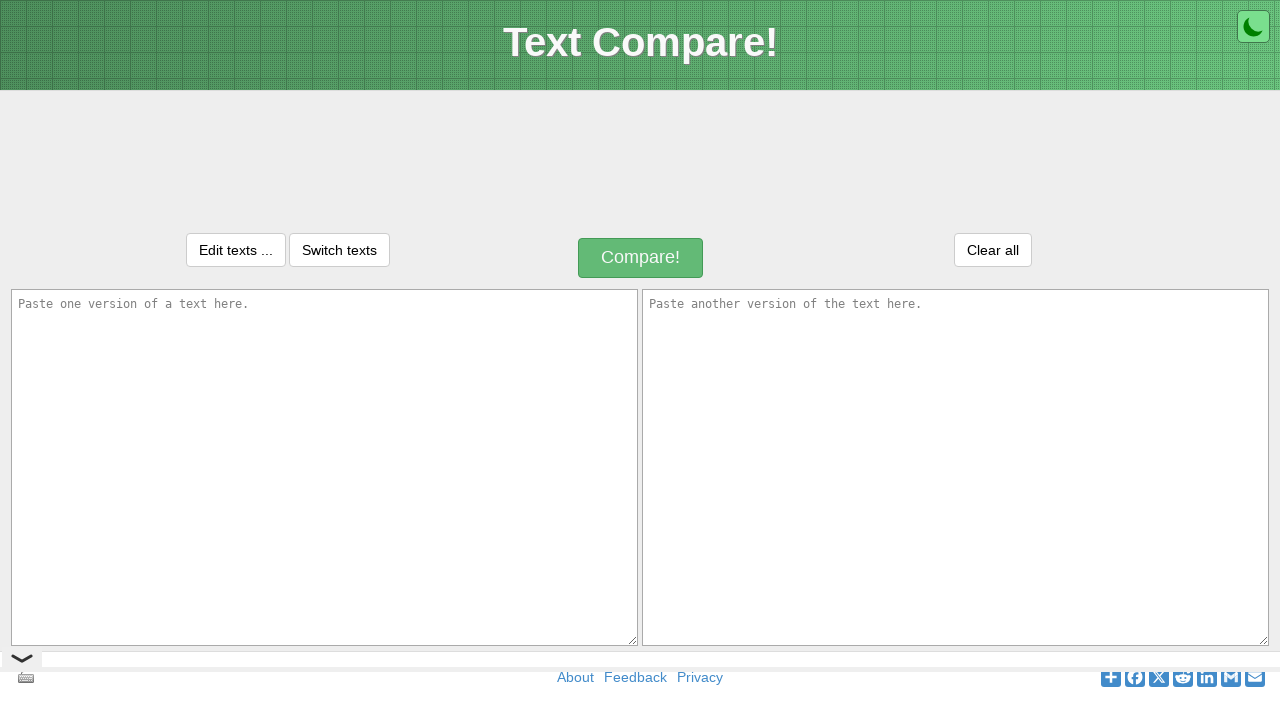

Located both input textareas on the page
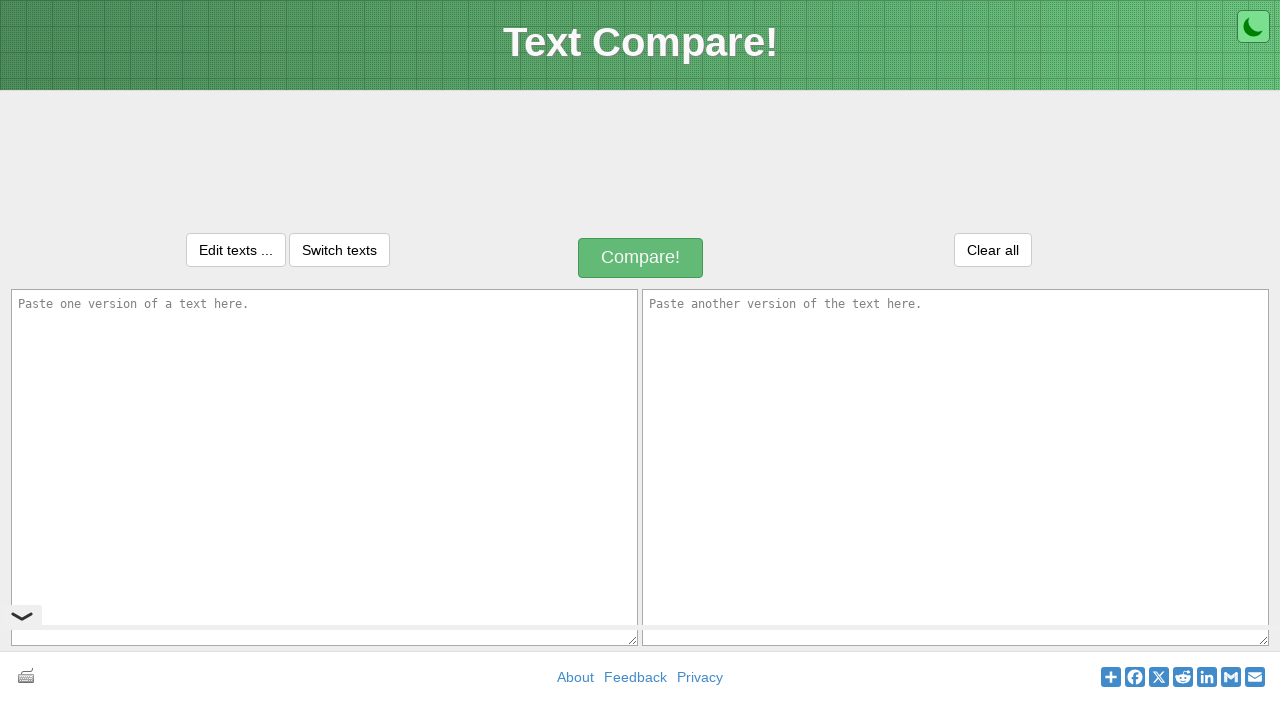

Filled first textarea with 'Welcome to Selenium' on textarea#inputText1
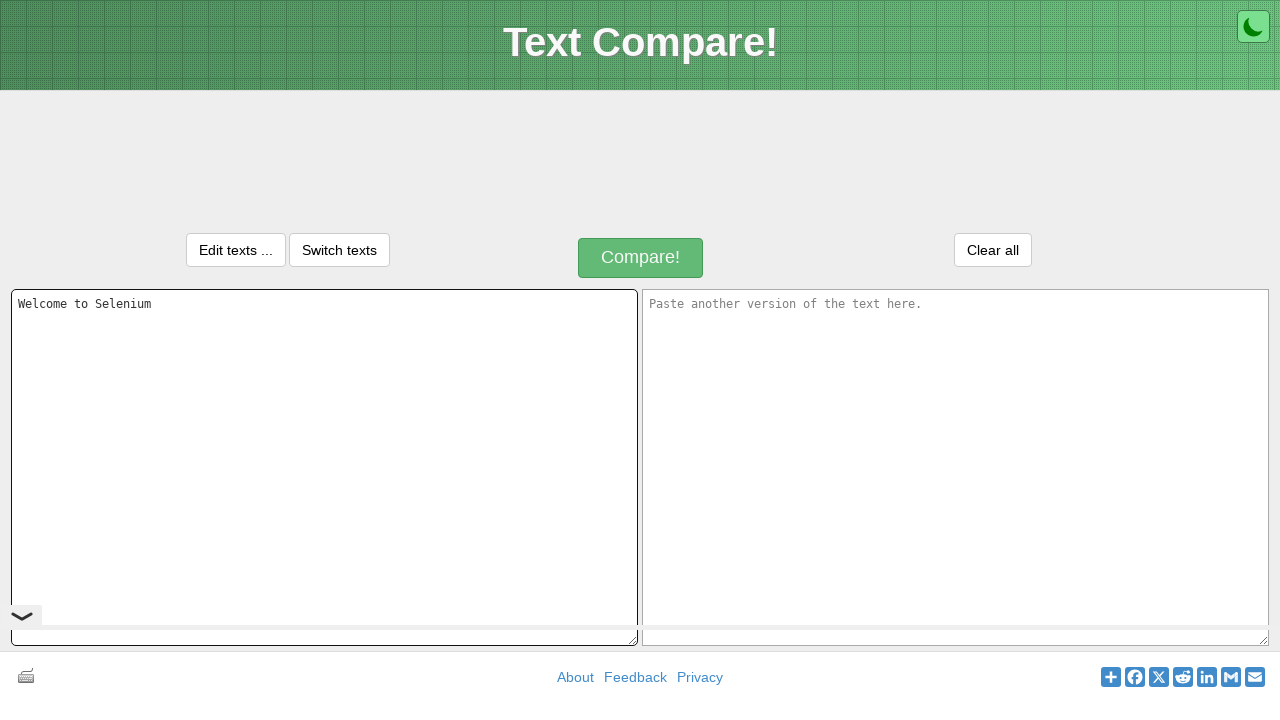

Clicked on first textarea to focus it at (324, 467) on textarea#inputText1
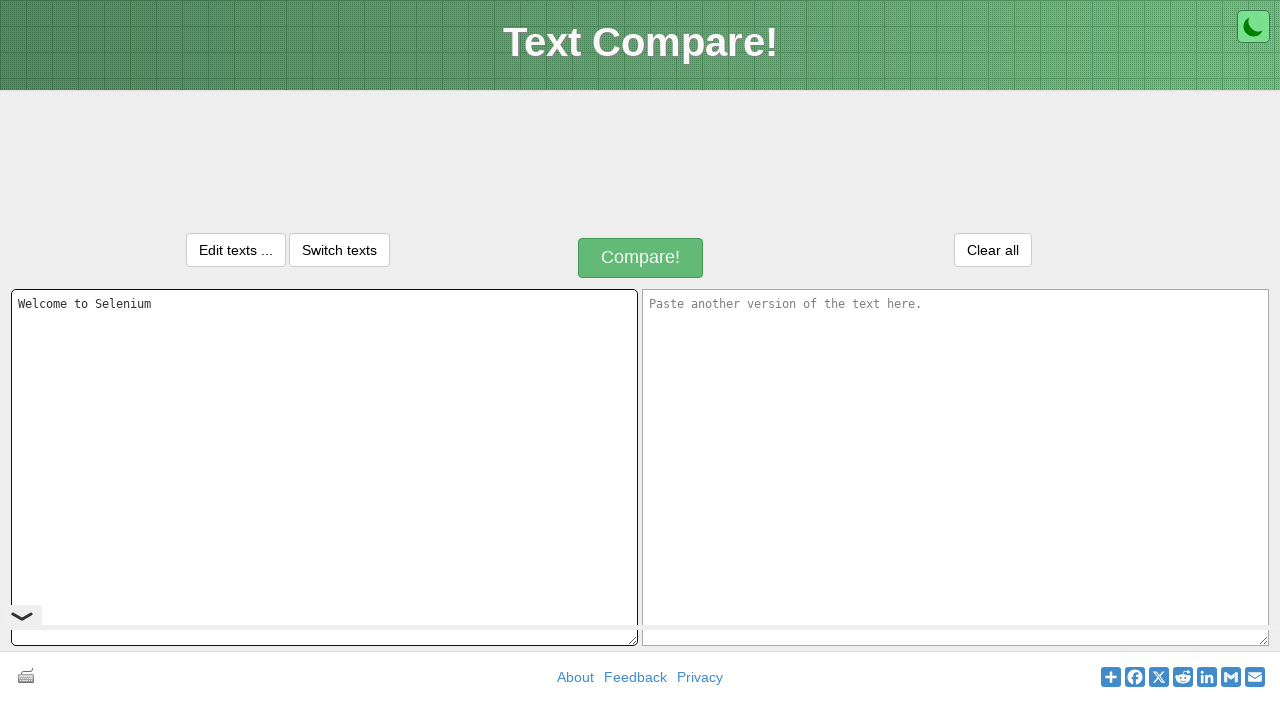

Pressed CTRL+A to select all text in first textarea
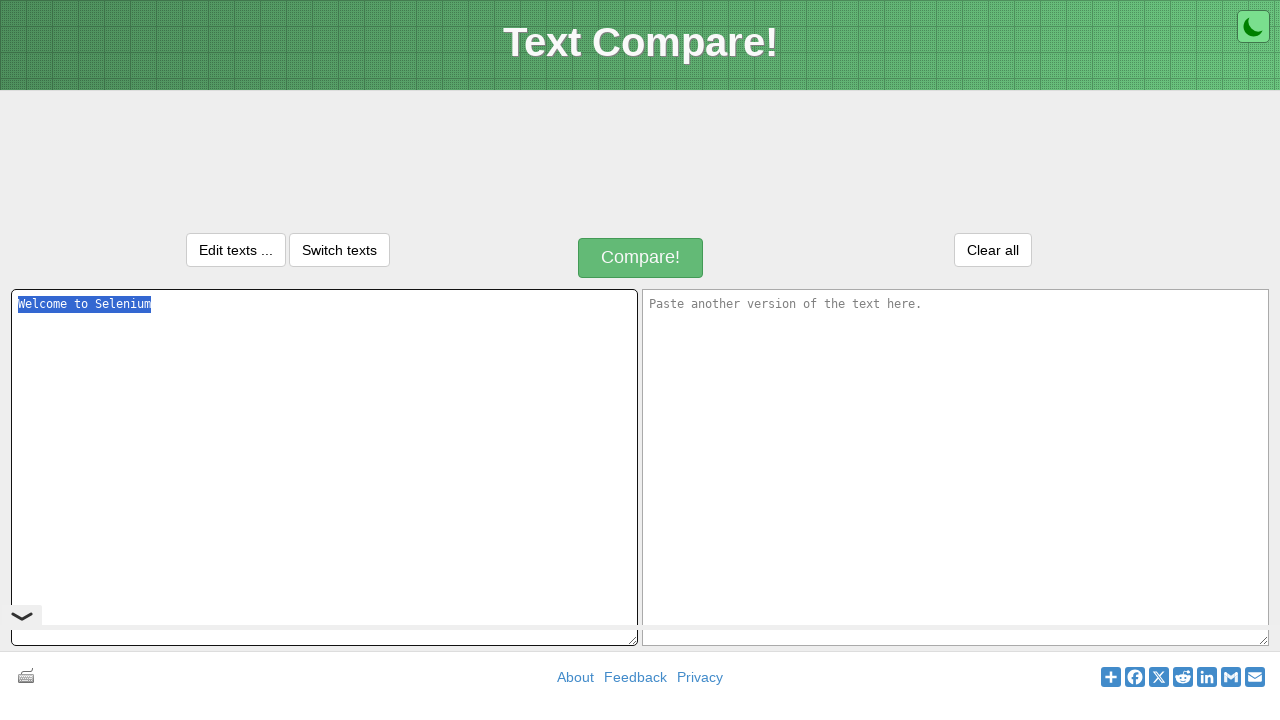

Pressed CTRL+C to copy selected text to clipboard
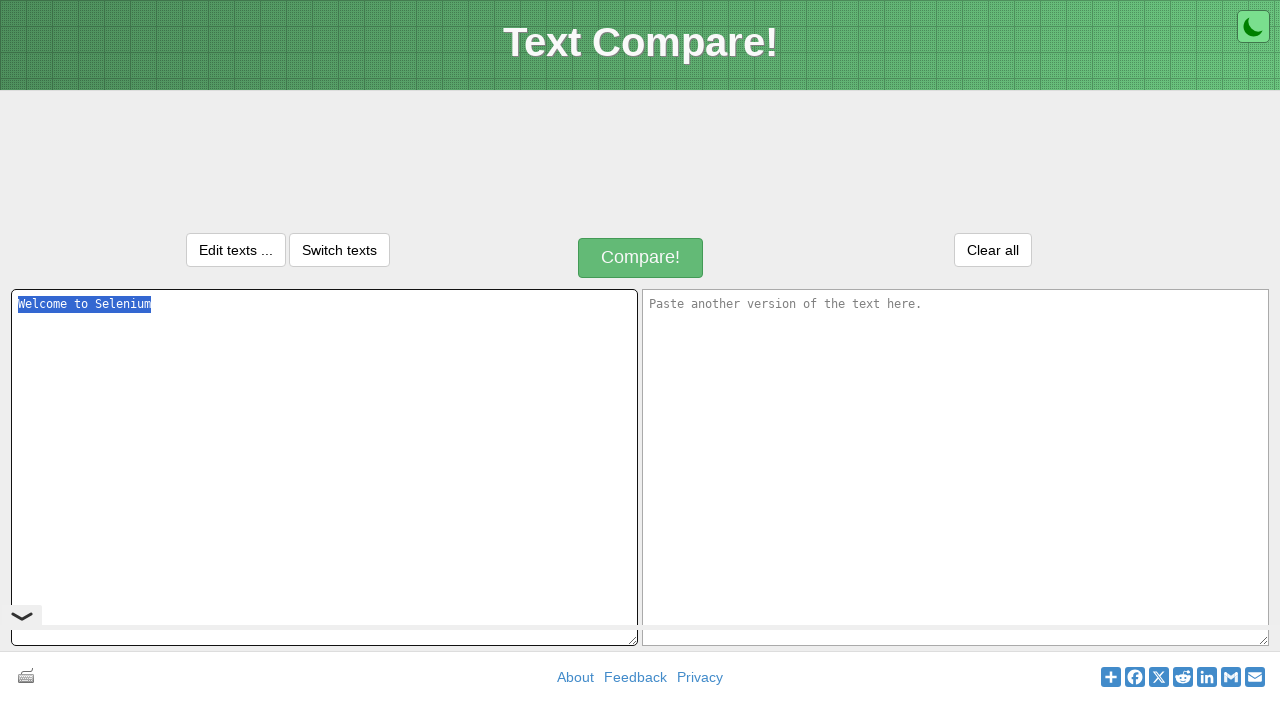

Pressed Tab to move focus to second textarea
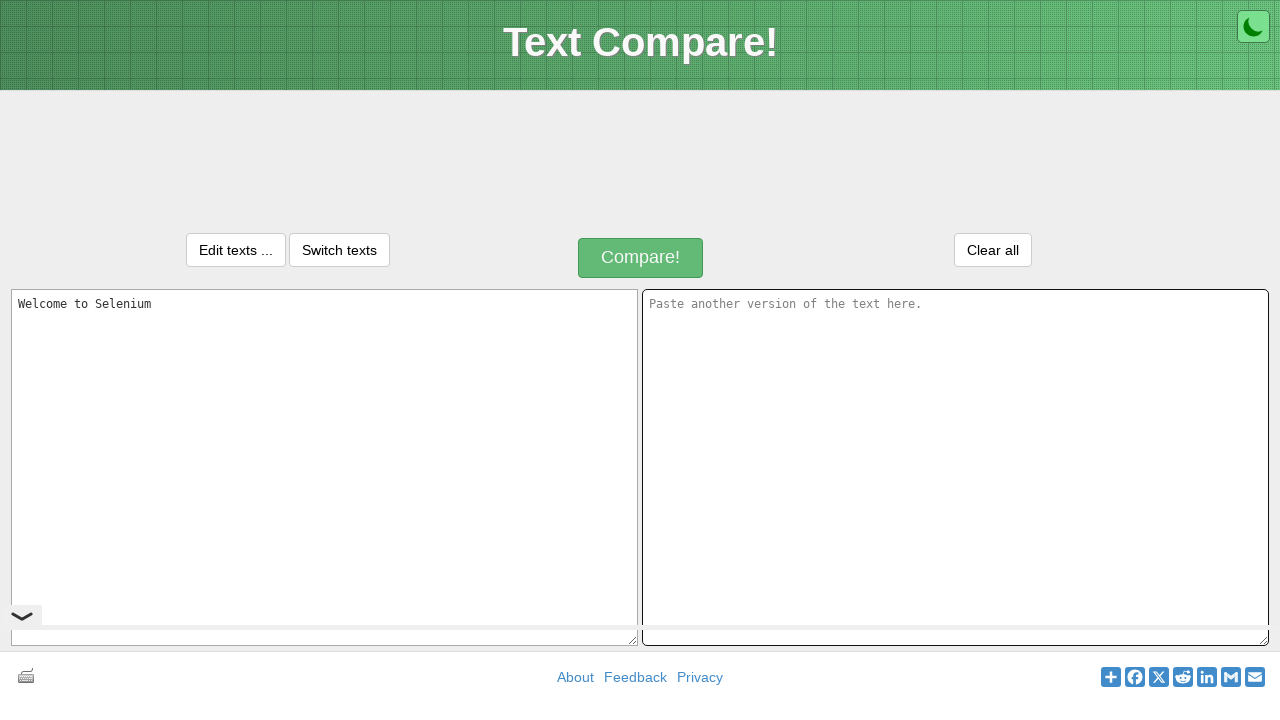

Pressed CTRL+V to paste text into second textarea
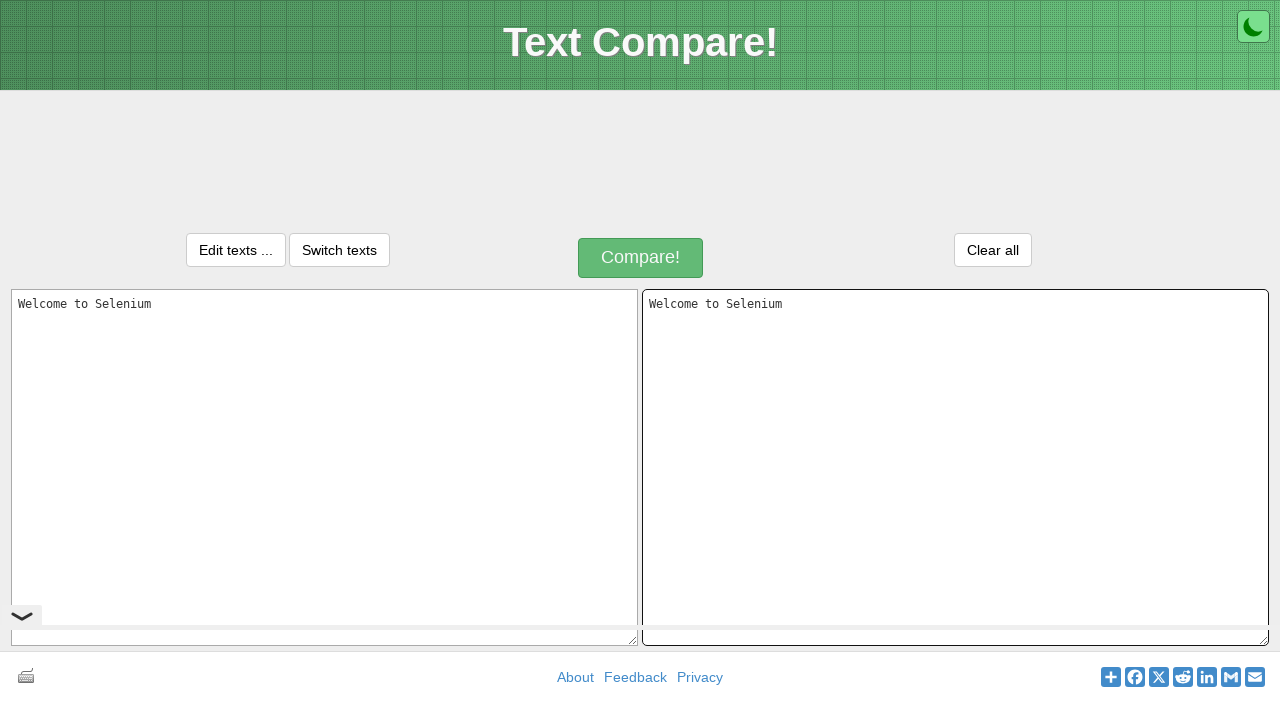

Retrieved values from both textareas for verification
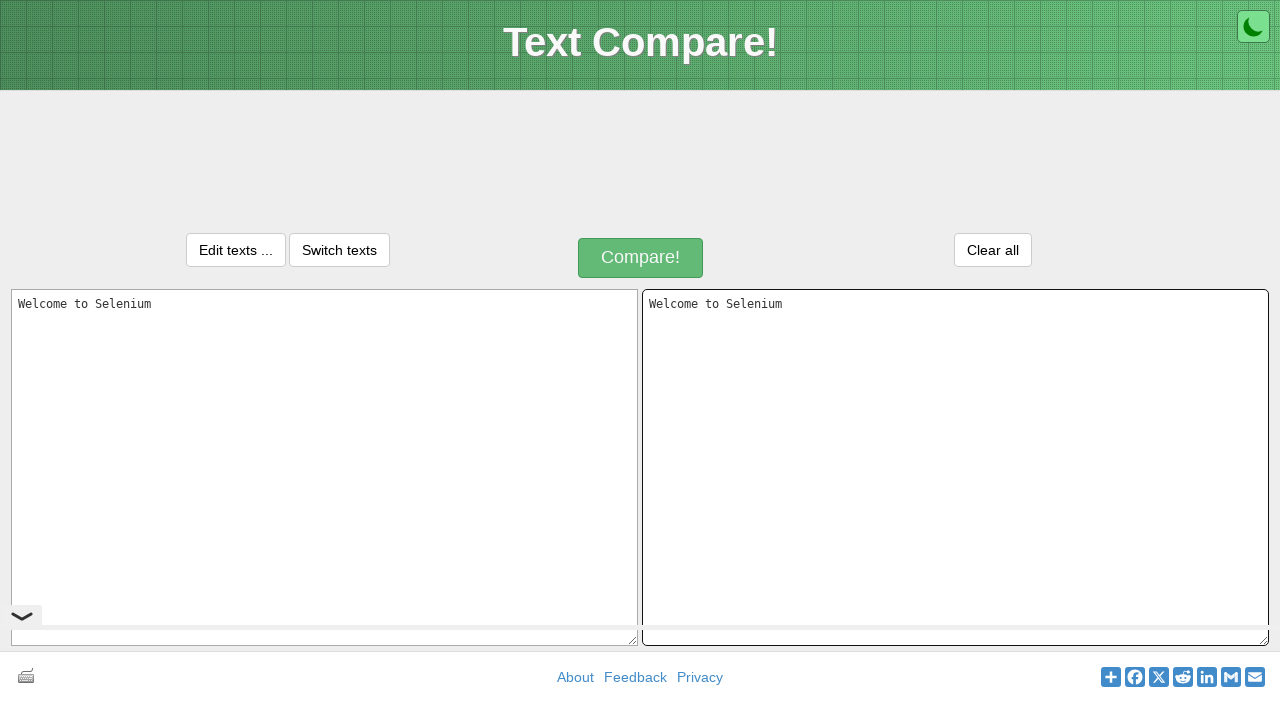

Verified that text was copied correctly between textareas
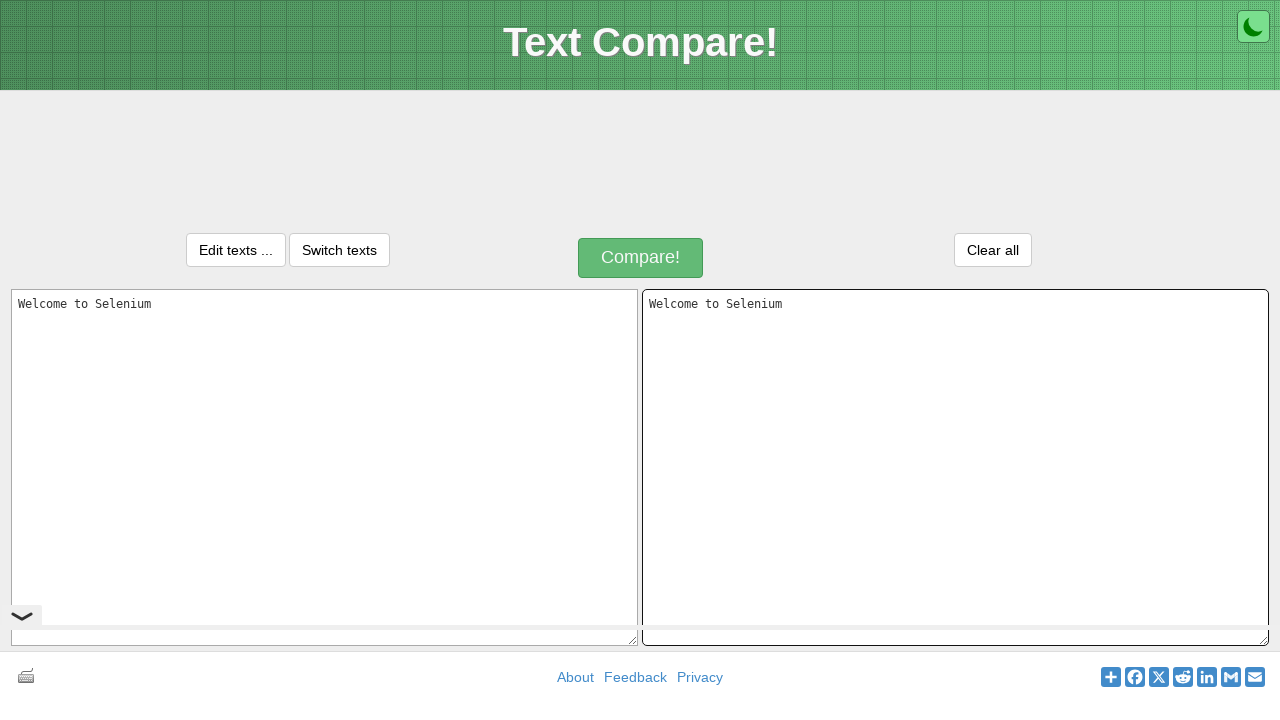

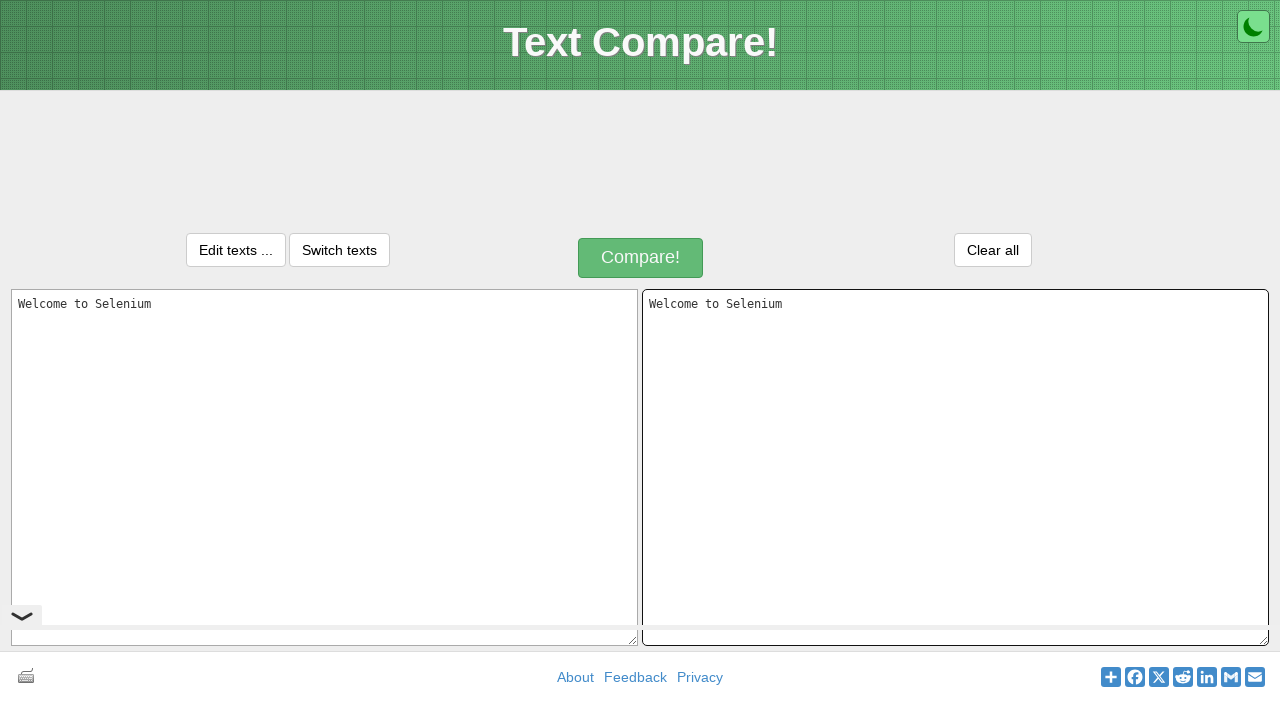